Tests iframe switching functionality by scrolling down, switching to an iframe, entering text in a search field inside the iframe, switching back to the parent frame, and entering text in a field on the main page

Starting URL: https://www.letskodeit.com/practice

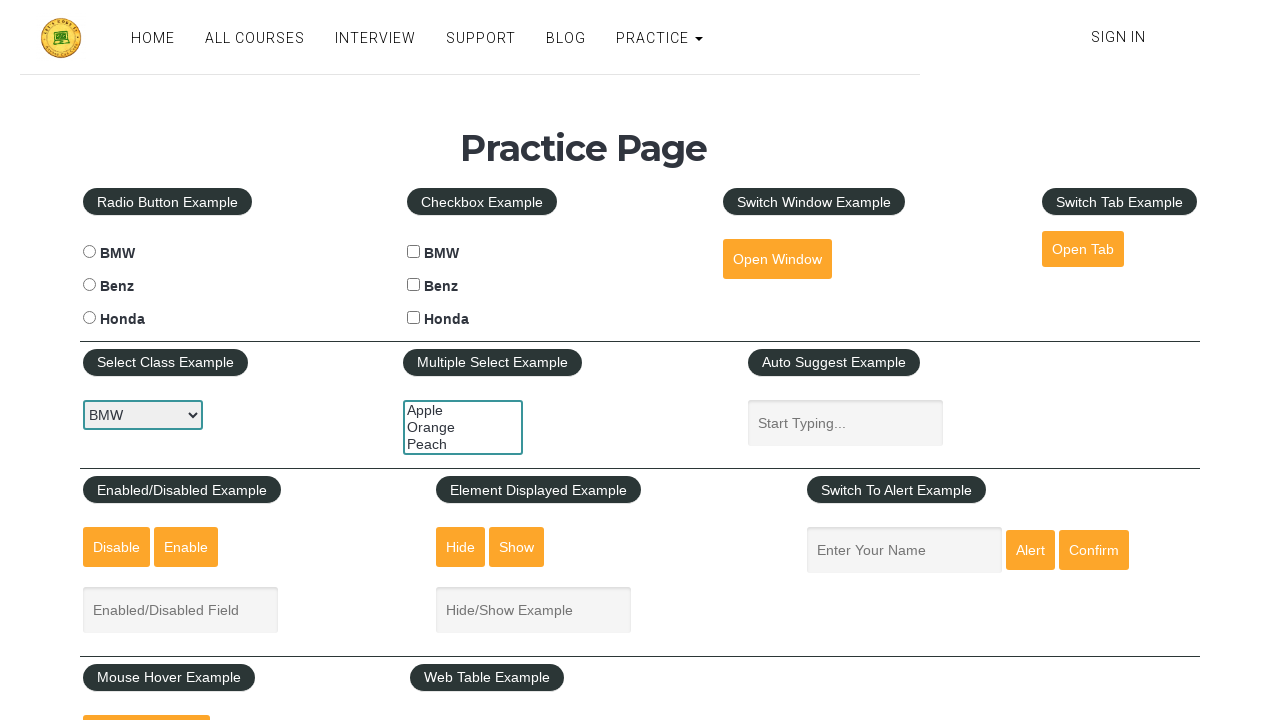

Scrolled down the page by 1000 pixels
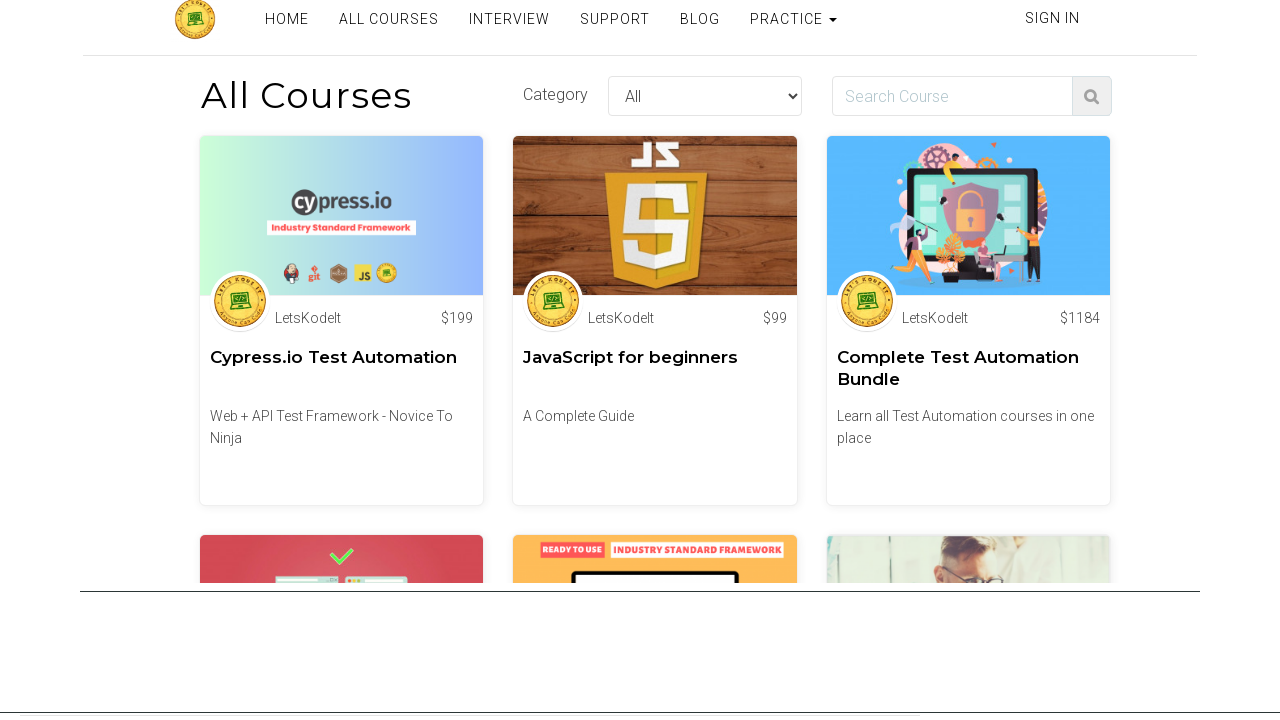

Located and switched to the first iframe
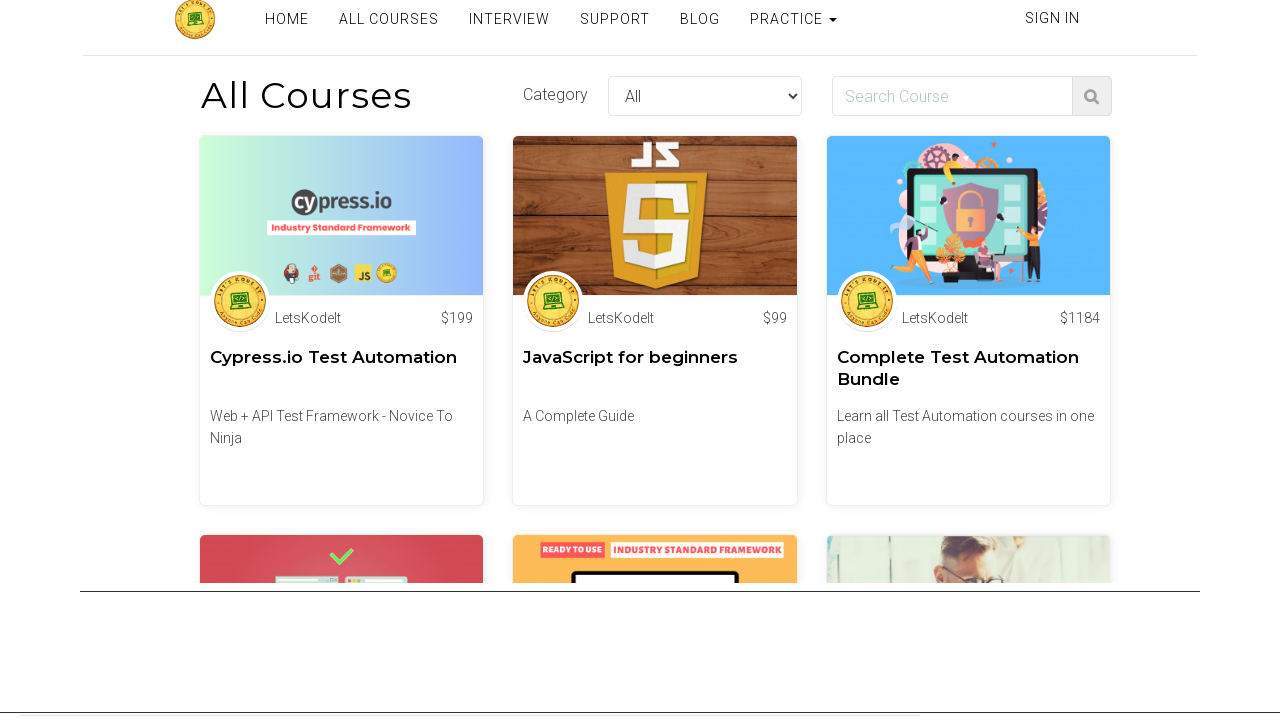

Entered 'python' in the search field inside the iframe on iframe >> nth=0 >> internal:control=enter-frame >> input#search
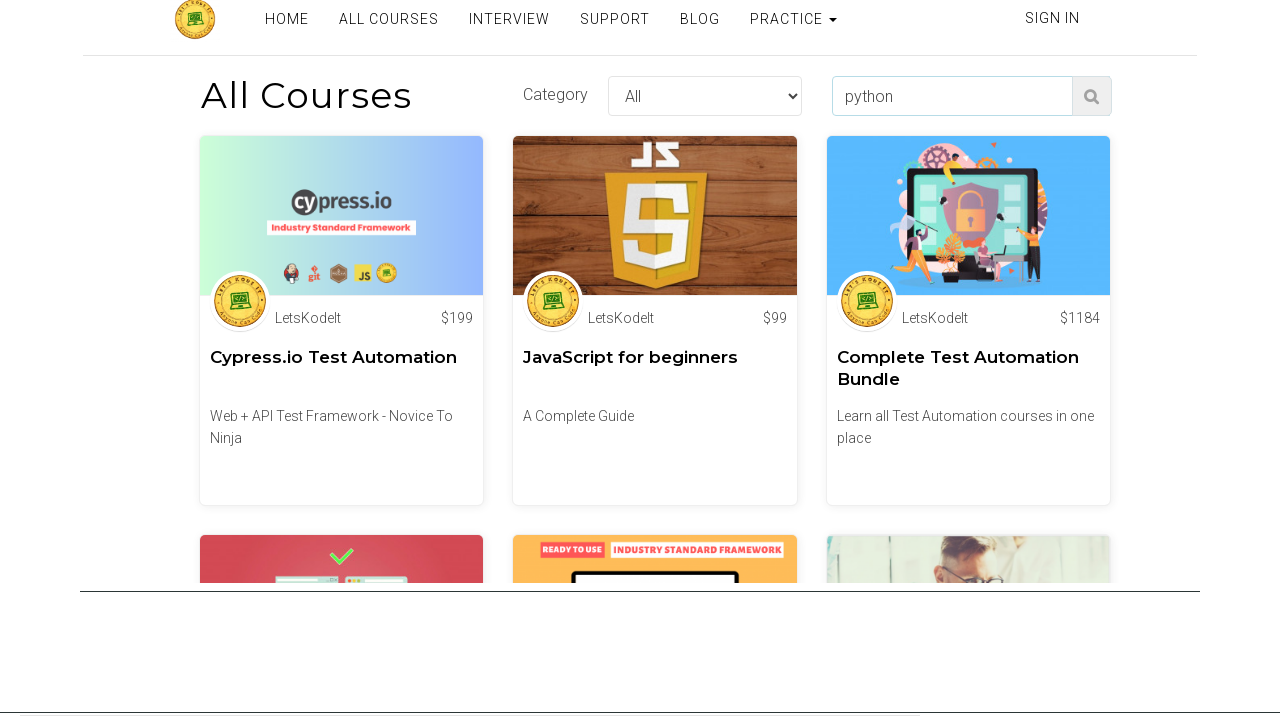

Scrolled back up the page by 1000 pixels and switched back to parent frame
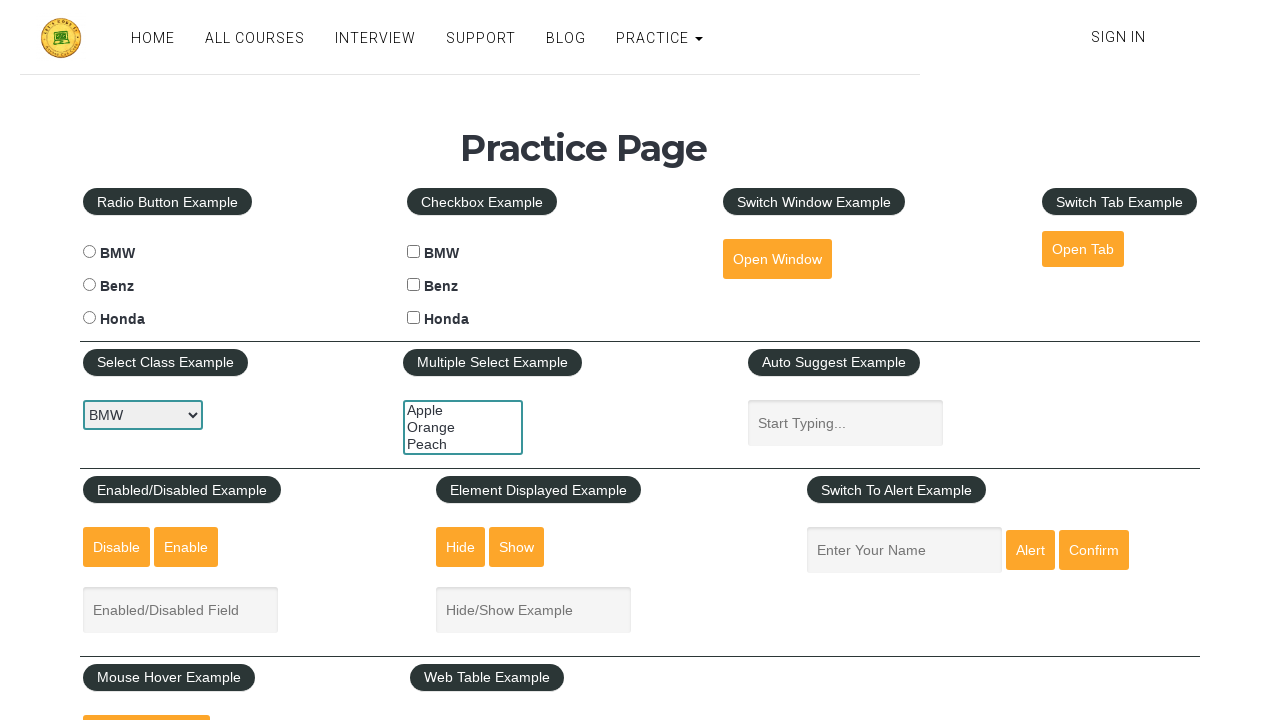

Entered 'test executed successfully' in the name field on the main page on #name
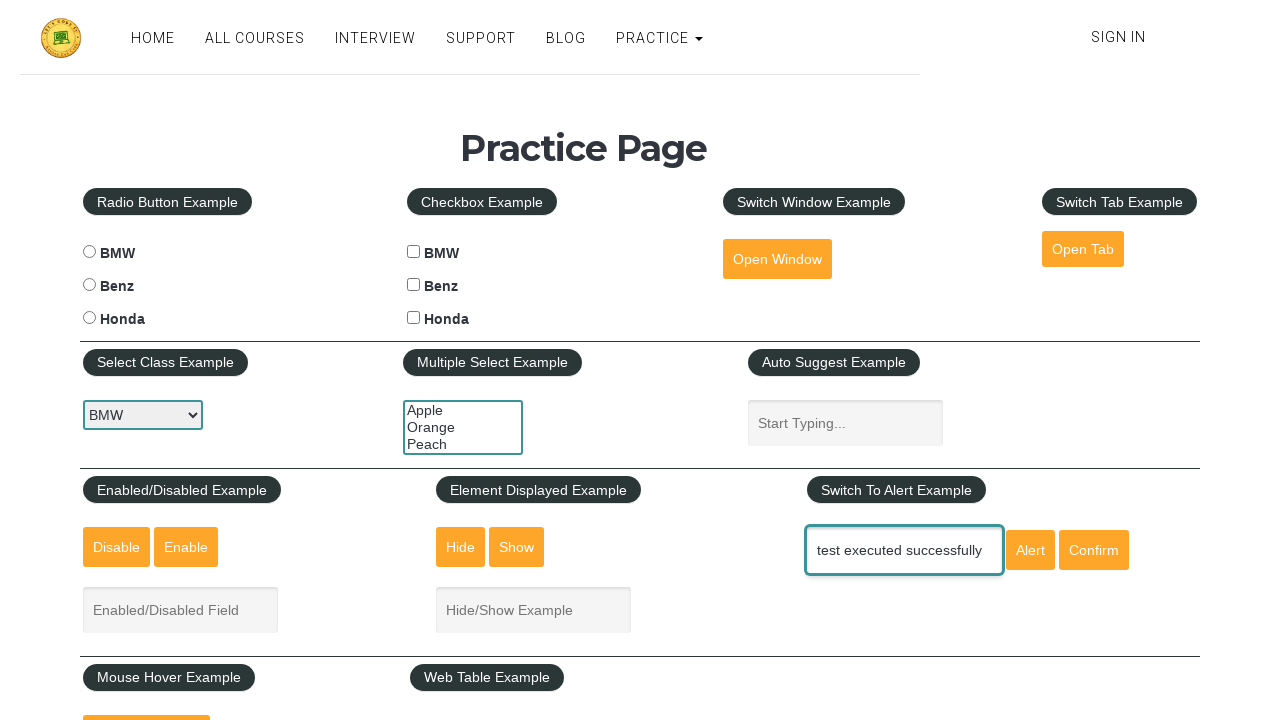

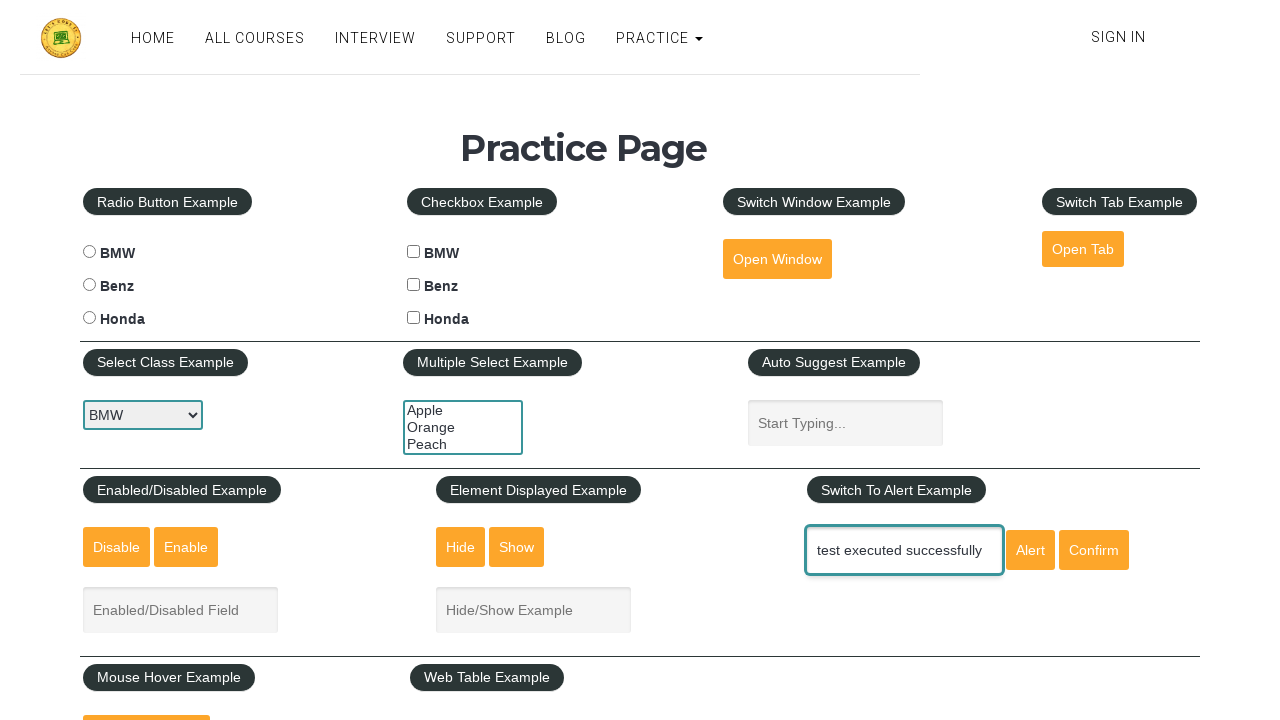